Tests that pressing Escape while editing cancels the edit and restores the original text.

Starting URL: https://demo.playwright.dev/todomvc

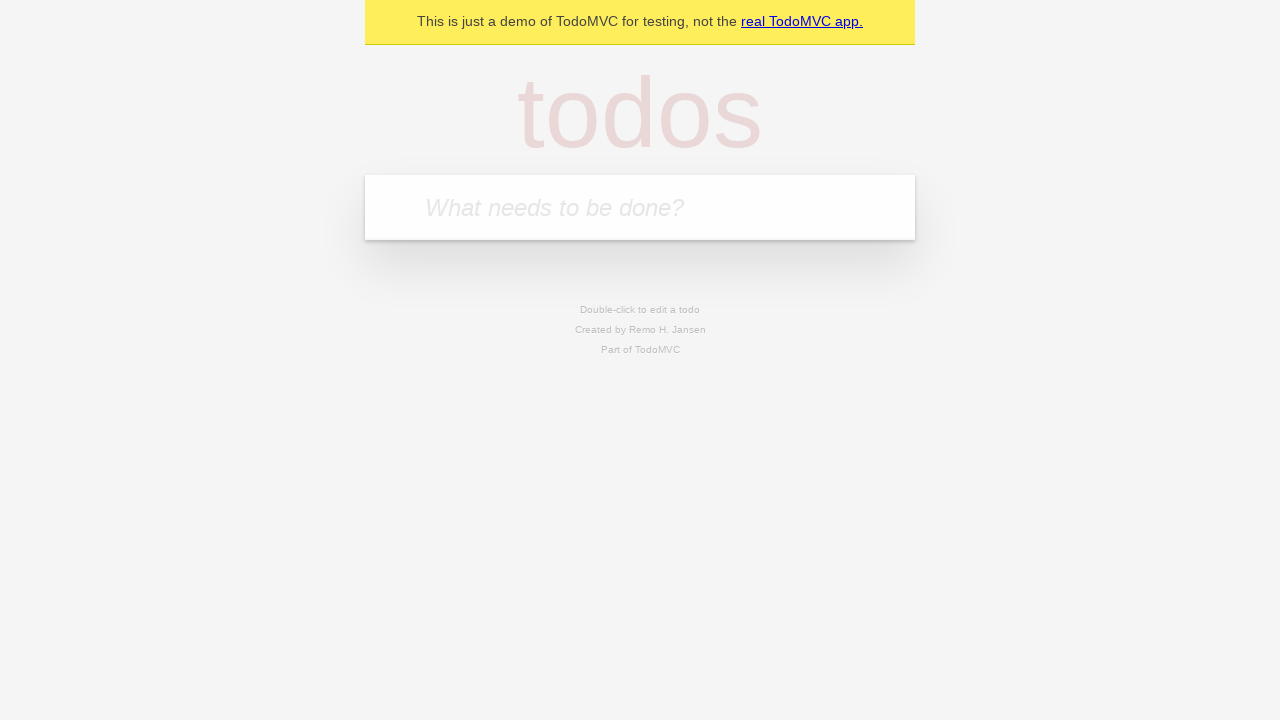

Filled todo input with 'buy some cheese' on internal:attr=[placeholder="What needs to be done?"i]
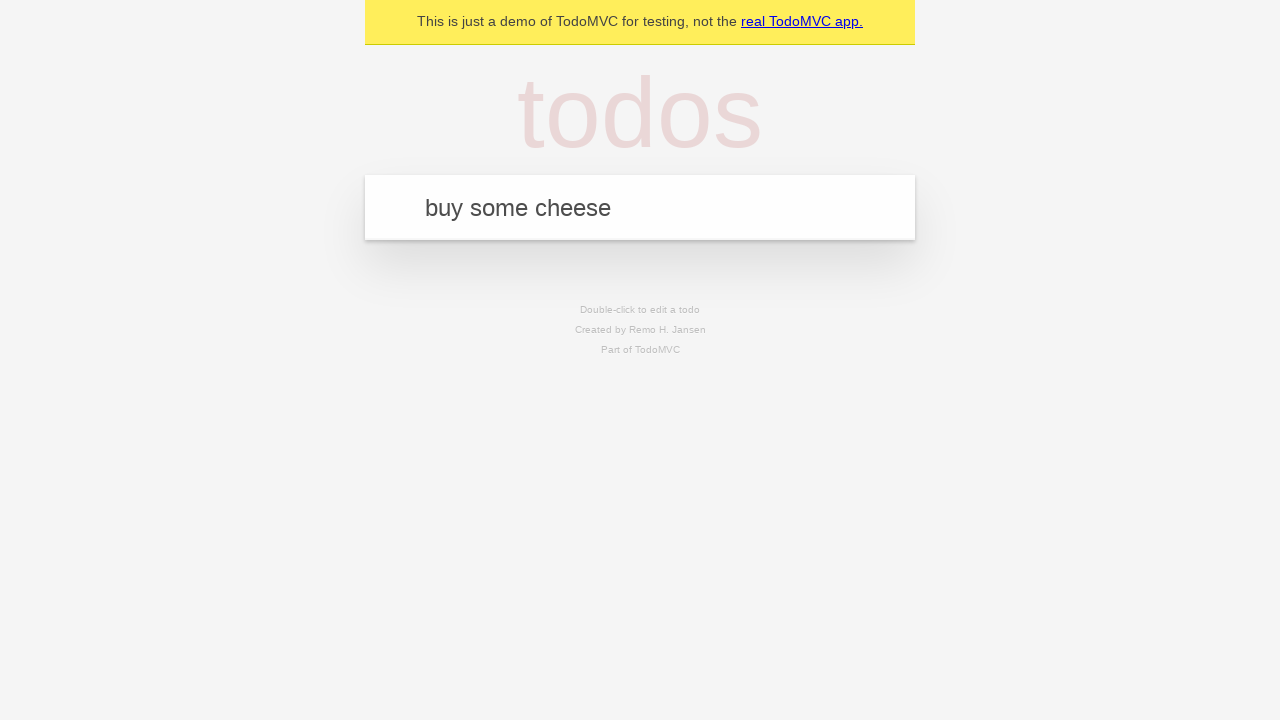

Pressed Enter to create first todo on internal:attr=[placeholder="What needs to be done?"i]
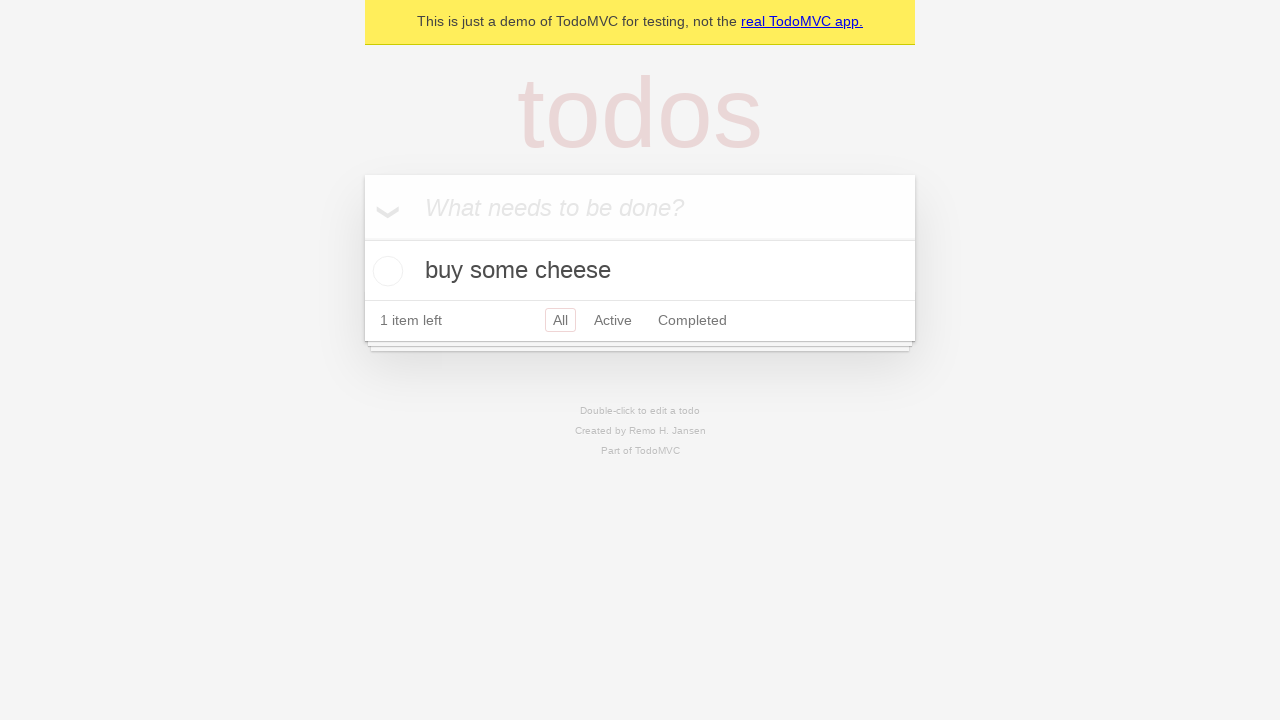

Filled todo input with 'feed the cat' on internal:attr=[placeholder="What needs to be done?"i]
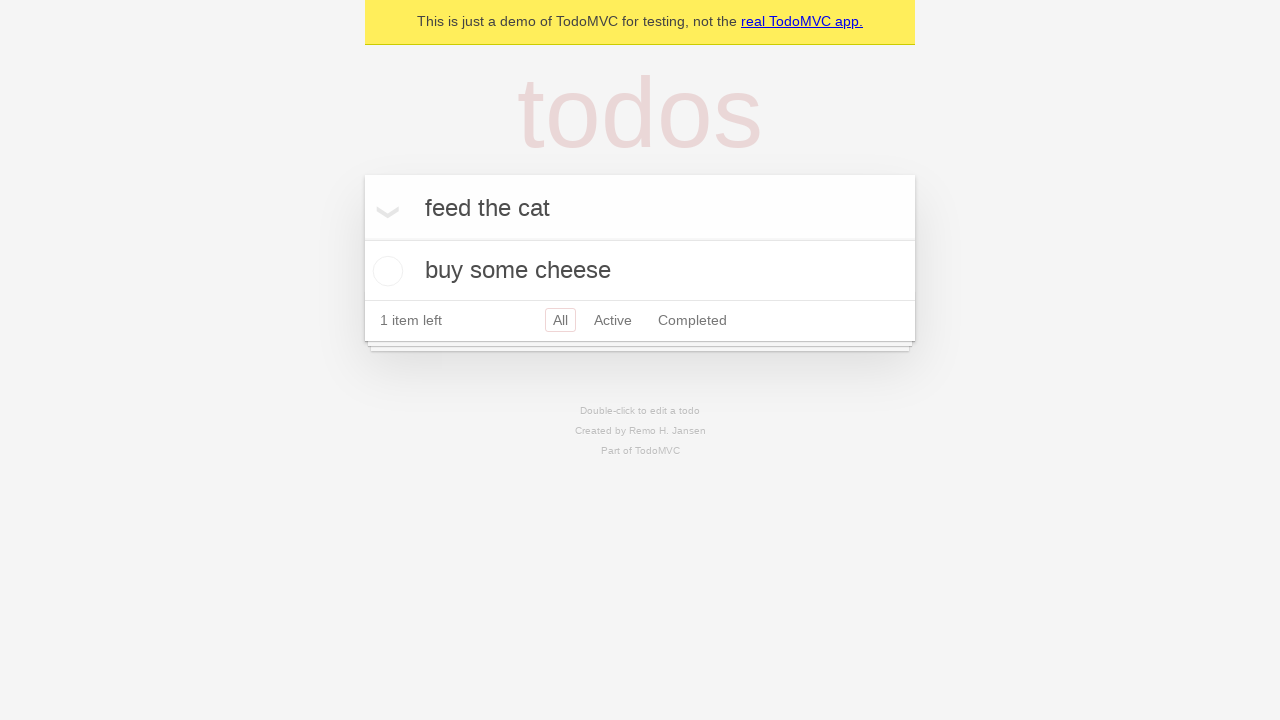

Pressed Enter to create second todo on internal:attr=[placeholder="What needs to be done?"i]
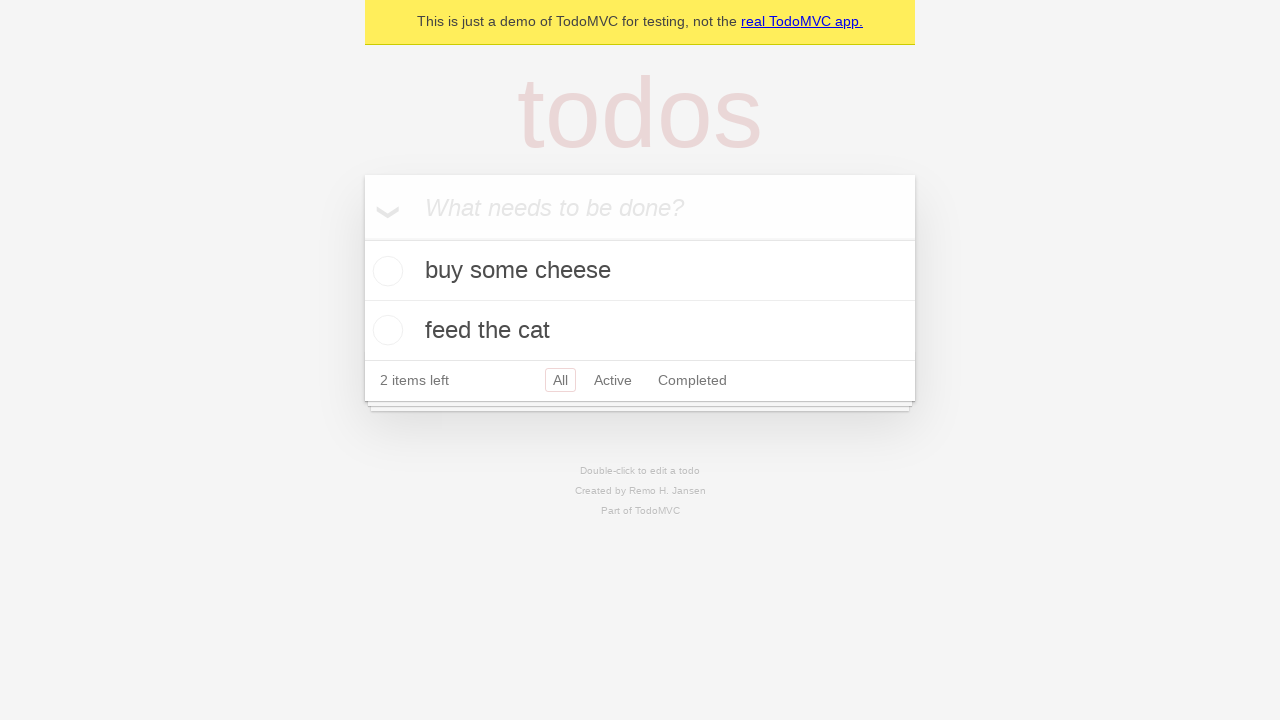

Filled todo input with 'book a doctors appointment' on internal:attr=[placeholder="What needs to be done?"i]
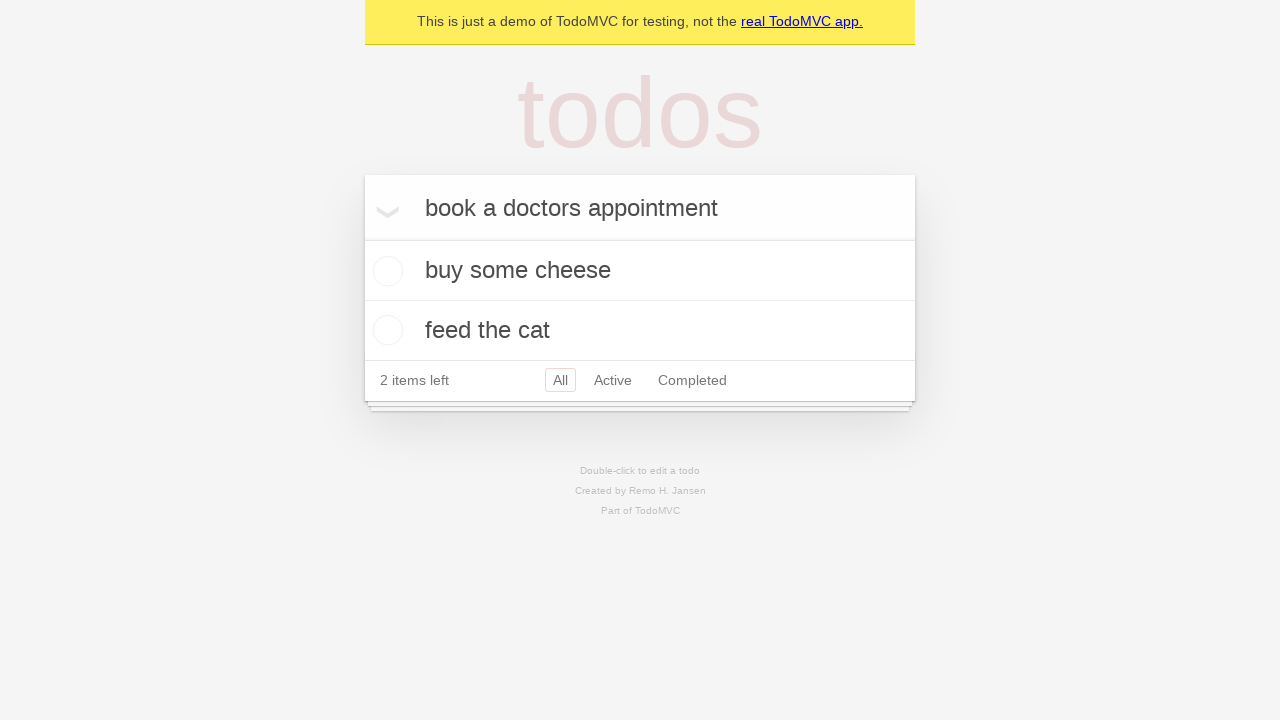

Pressed Enter to create third todo on internal:attr=[placeholder="What needs to be done?"i]
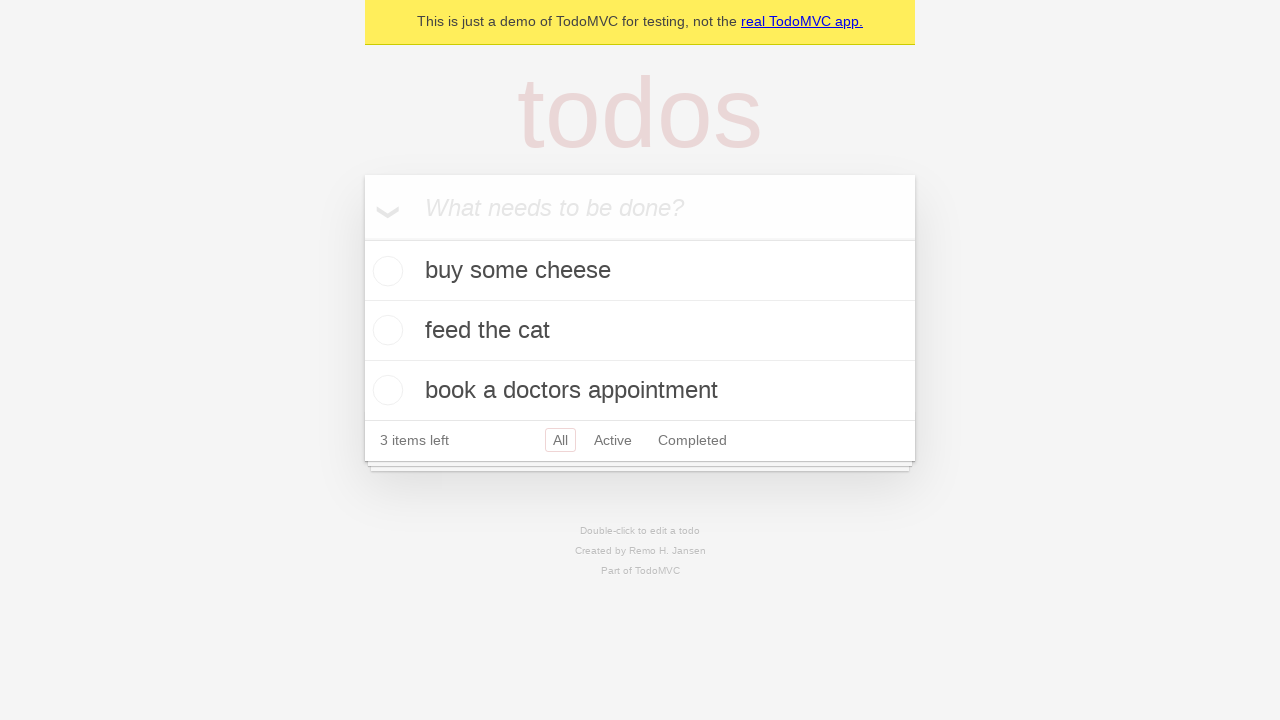

Waited for all 3 todos to be created
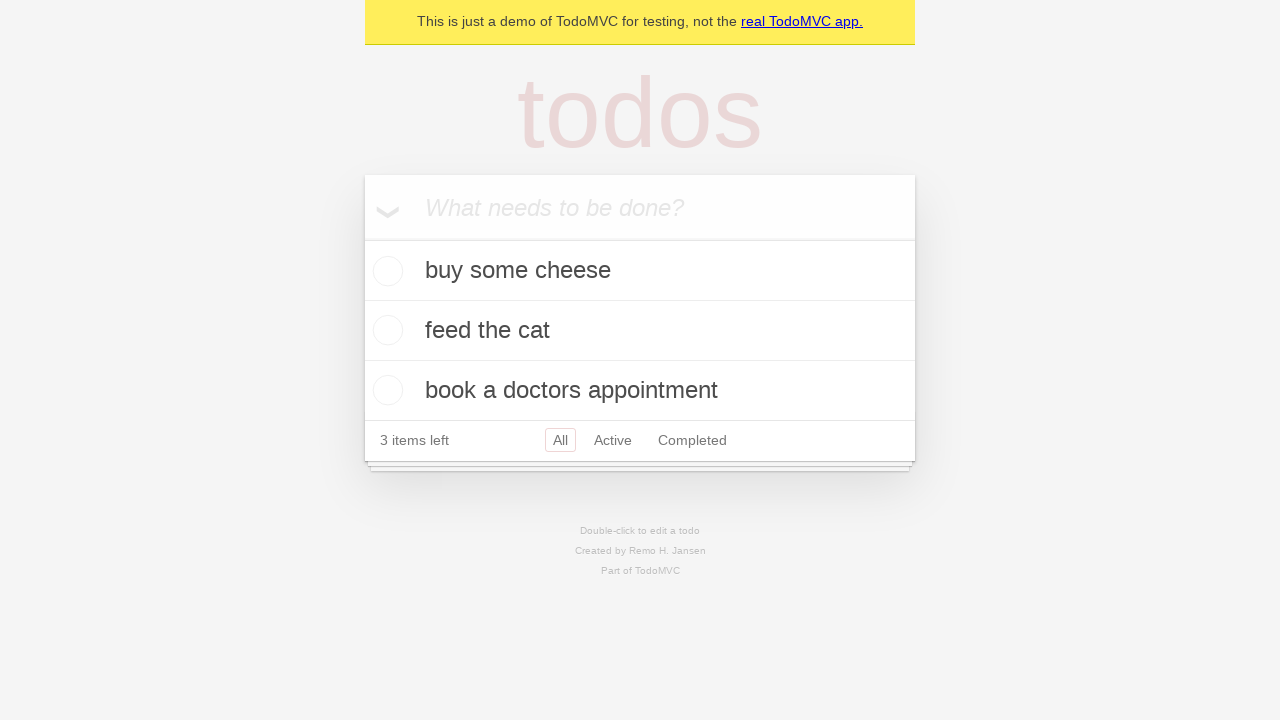

Double-clicked second todo to enter edit mode at (640, 331) on [data-testid='todo-item'] >> nth=1
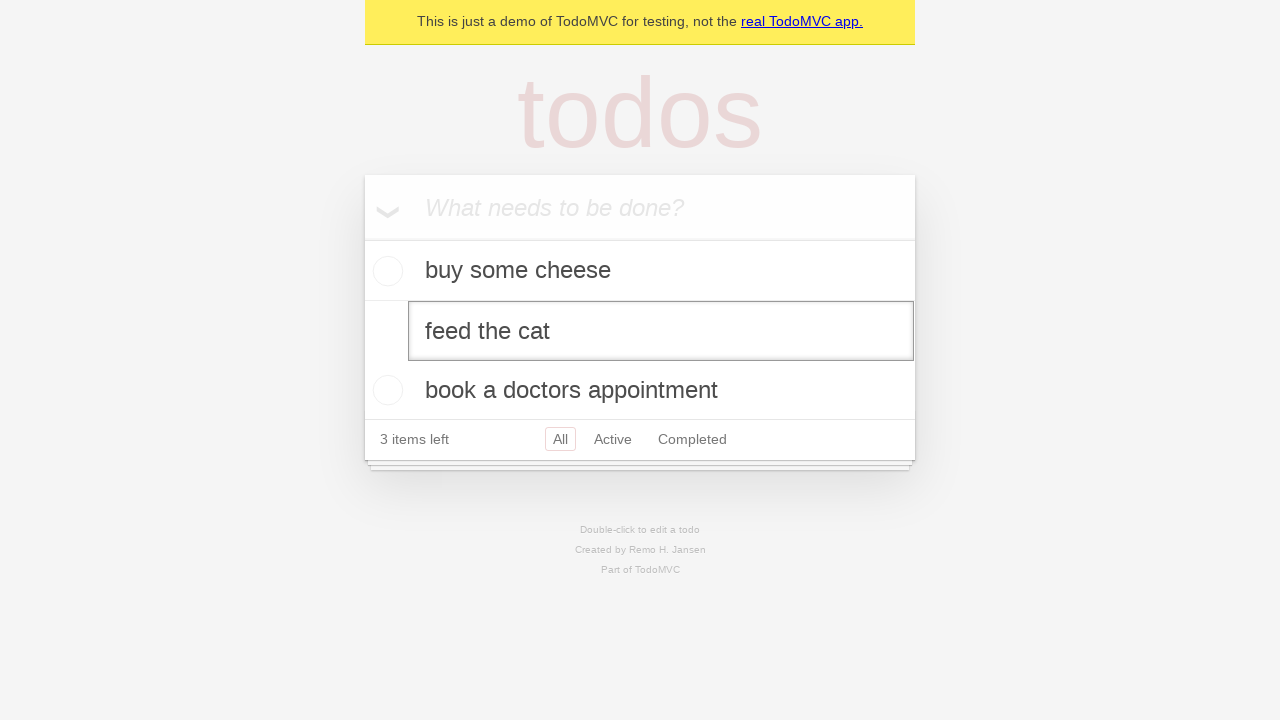

Typed 'buy some sausages' as the new todo text on [data-testid='todo-item'] >> nth=1 >> internal:role=textbox[name="Edit"i]
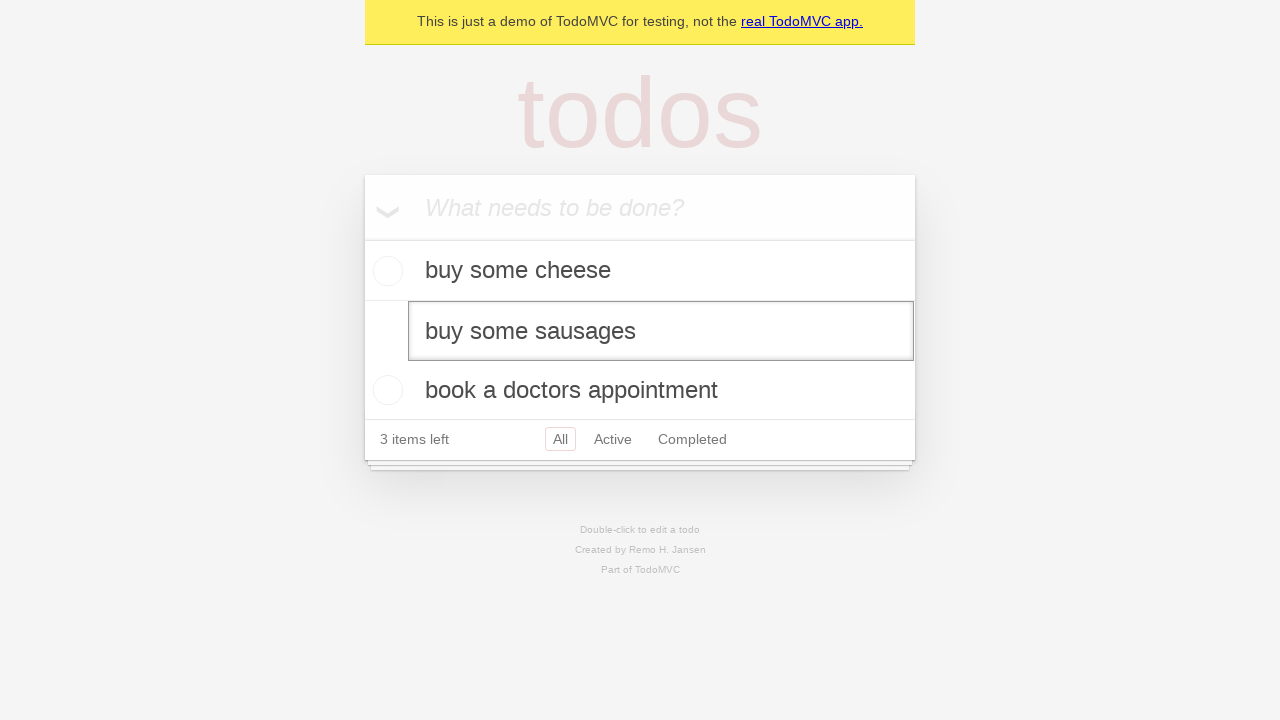

Pressed Escape to cancel the edit and restore original text on [data-testid='todo-item'] >> nth=1 >> internal:role=textbox[name="Edit"i]
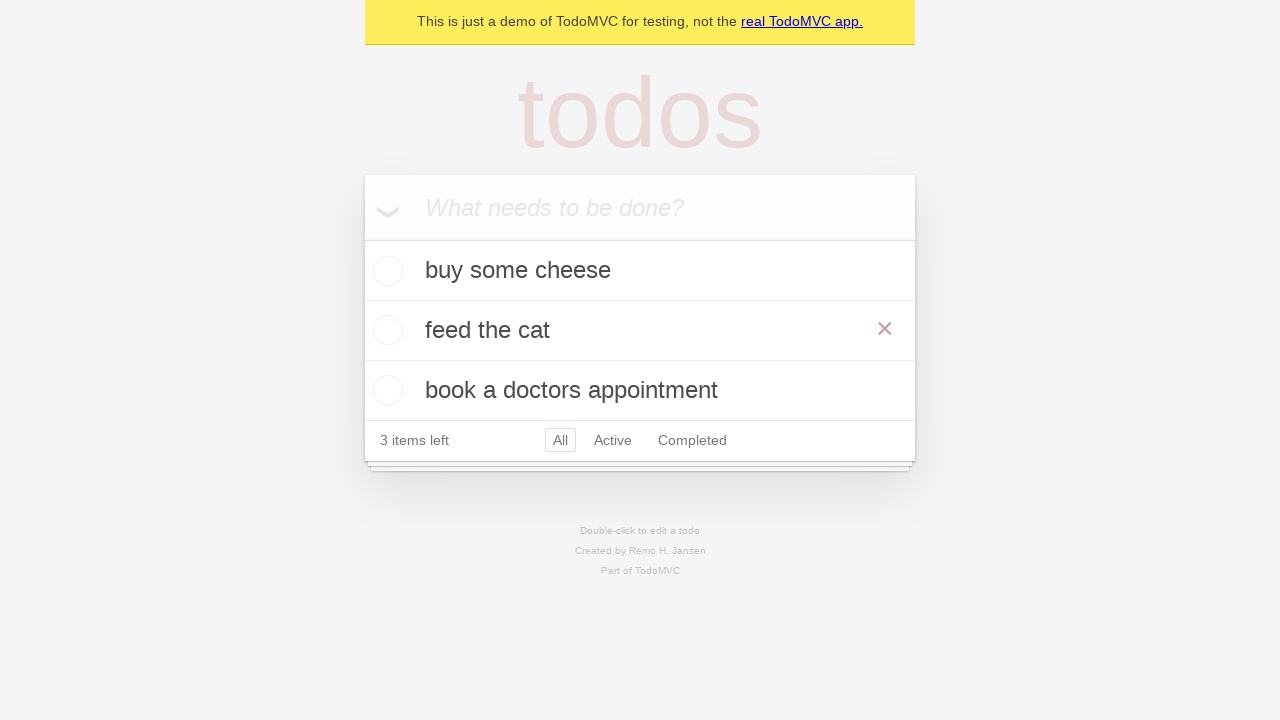

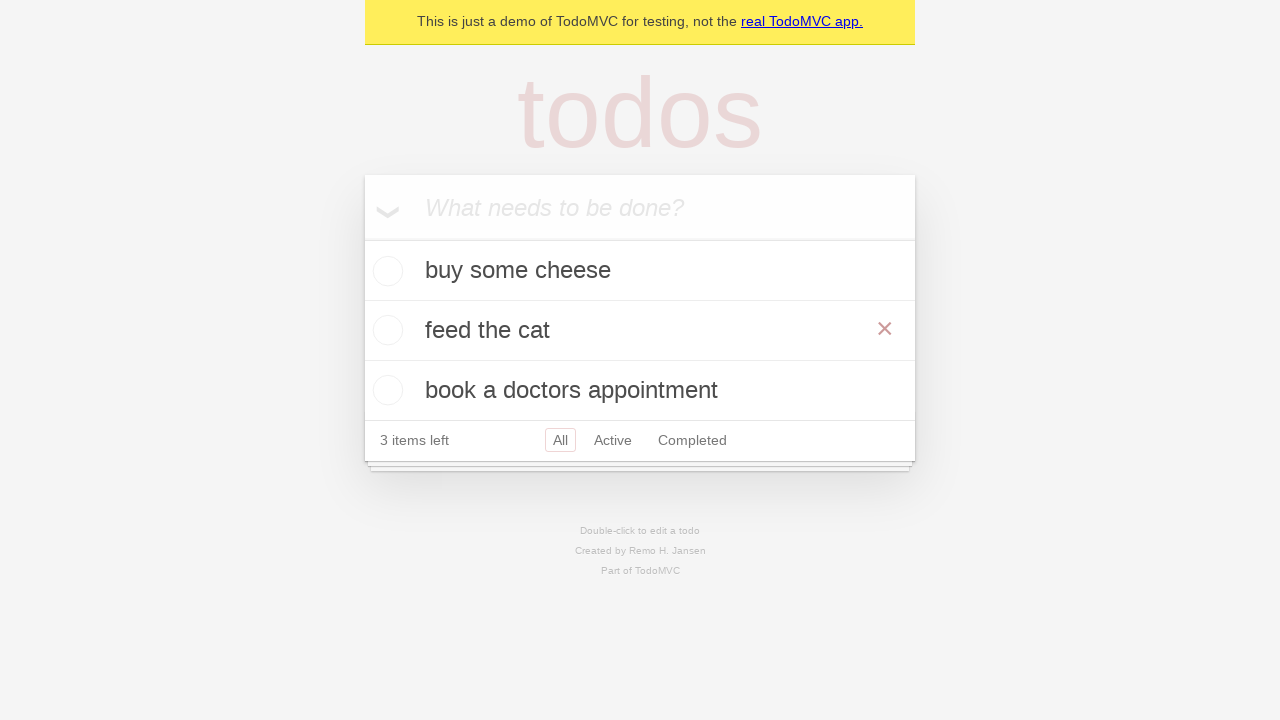